Verifies that none of the elements with class "test" contain the number 190 in their text content

Starting URL: https://acctabootcamp.github.io/site/examples/locators

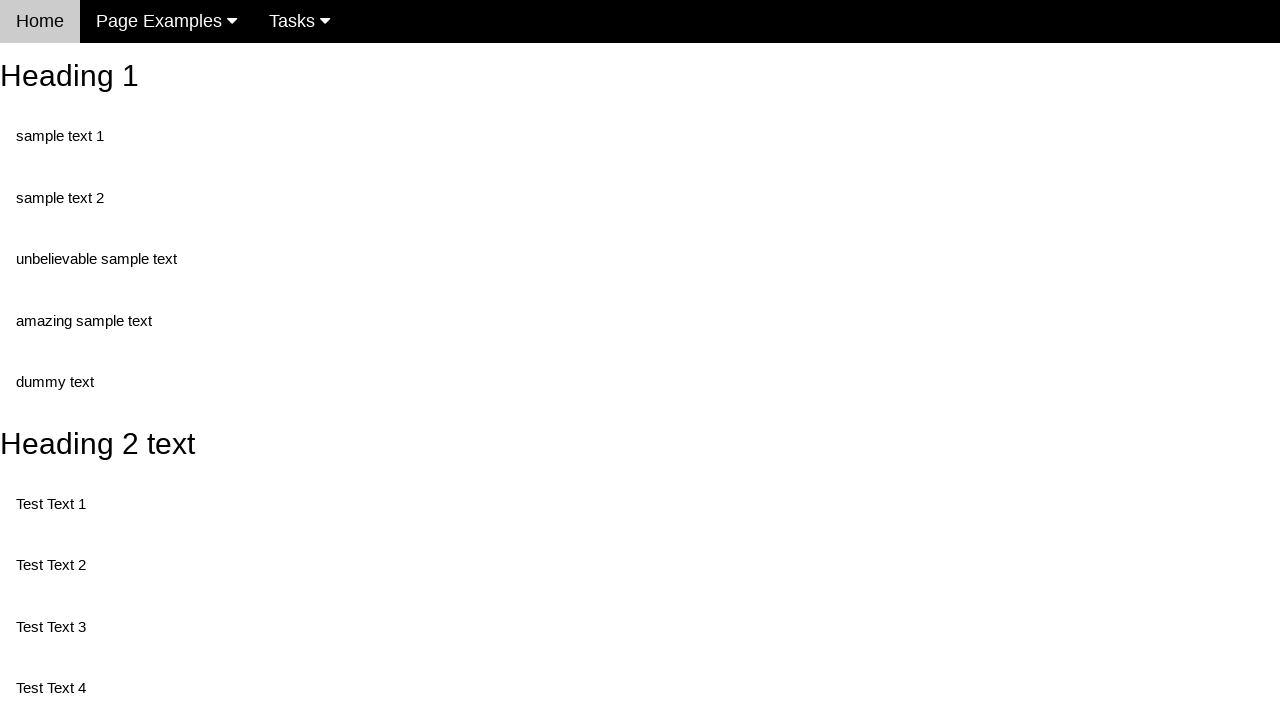

Navigated to locators example page
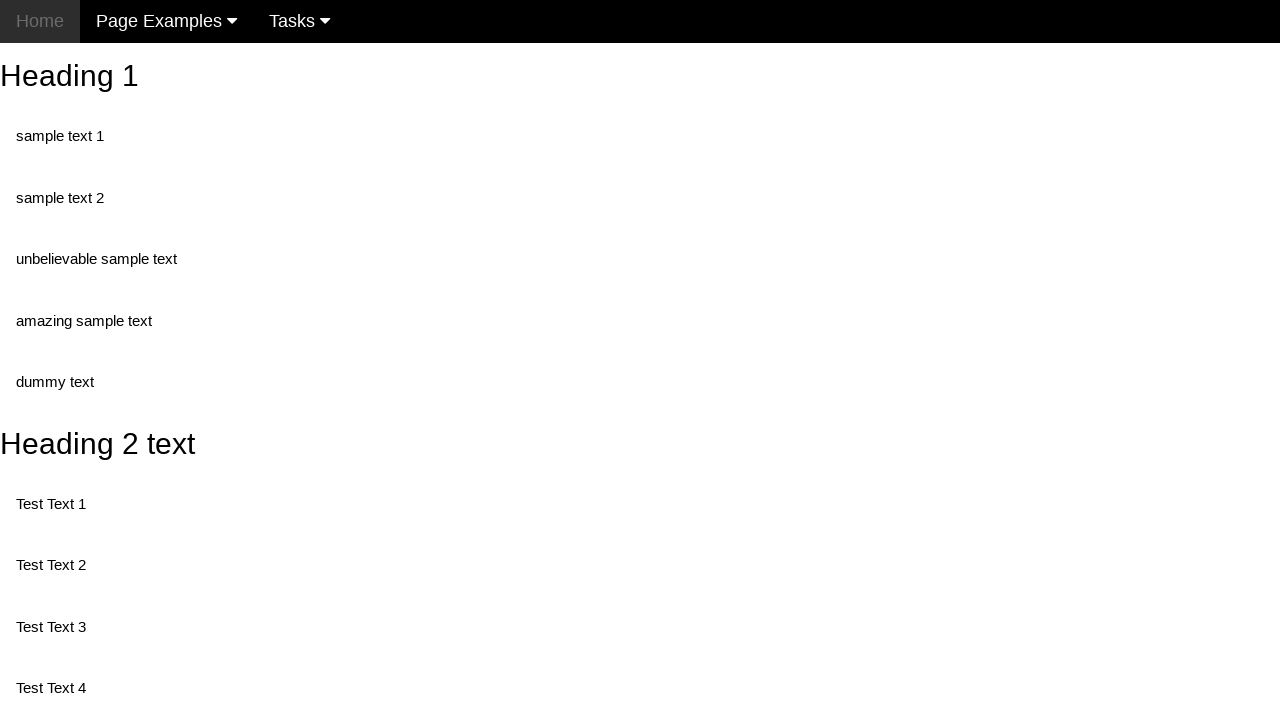

Waited for elements with class 'test' to be present
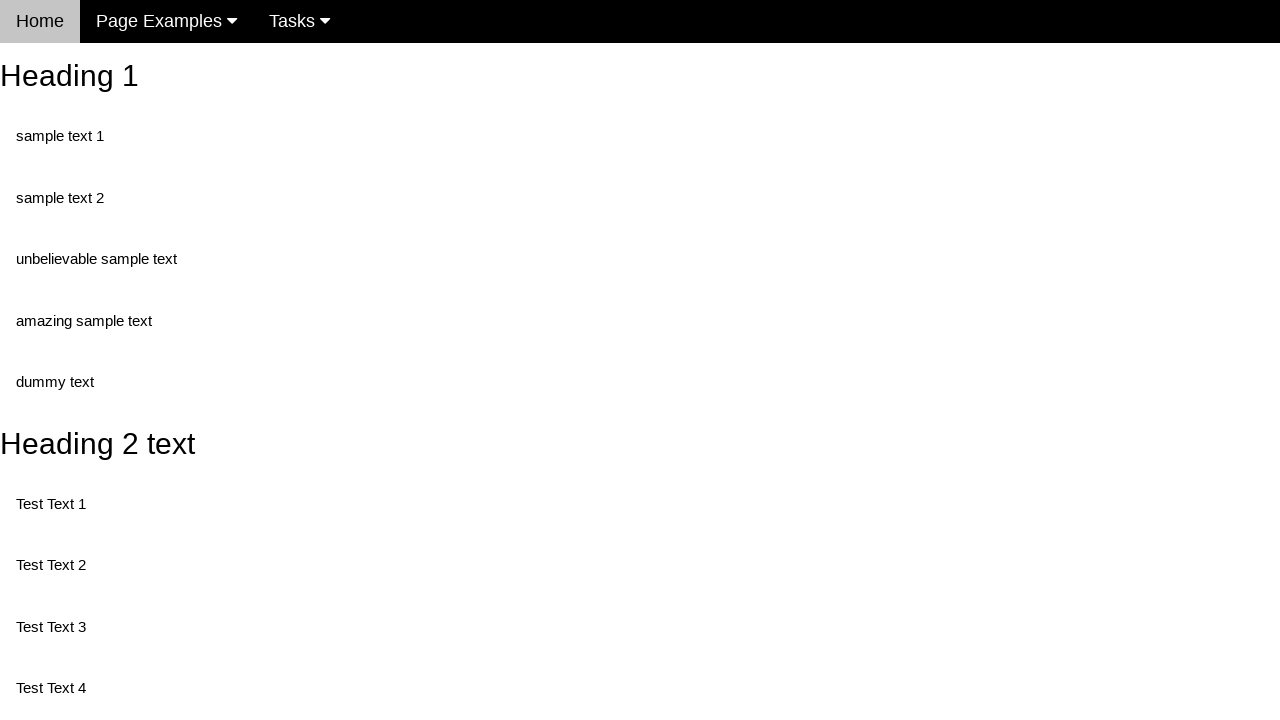

Retrieved all elements with class 'test'
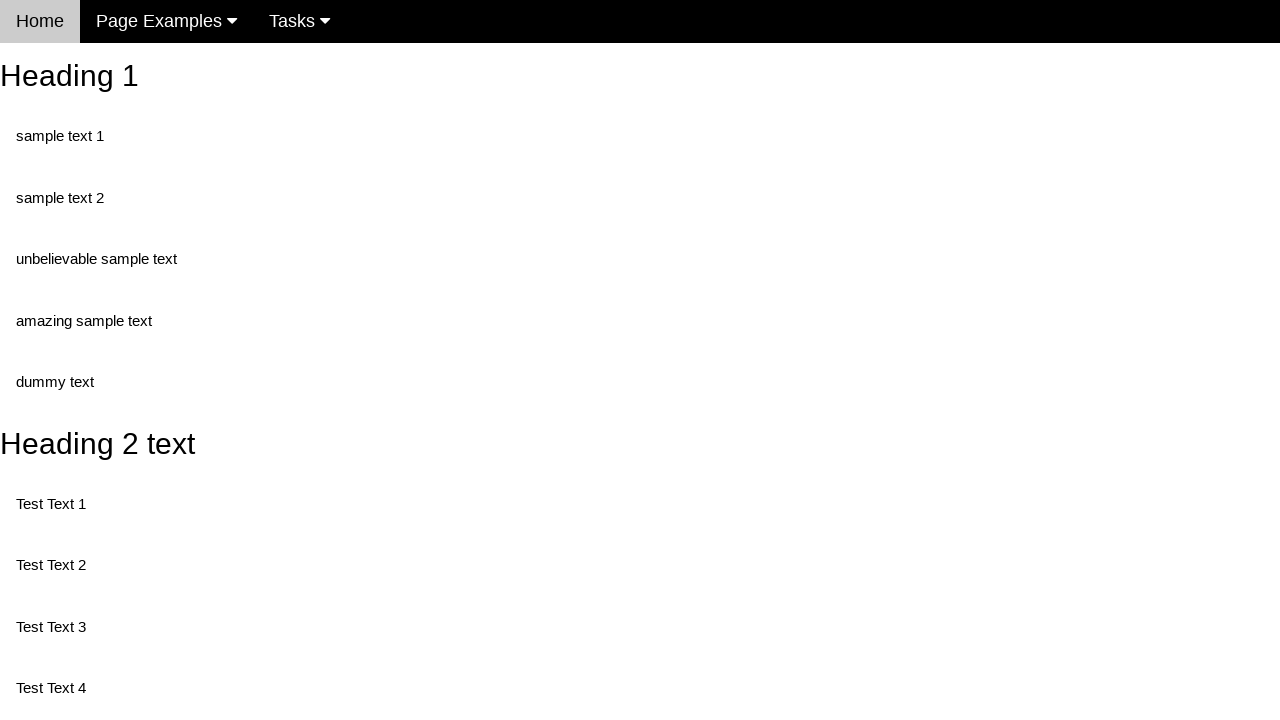

Retrieved text content from element: 'Test Text 1'
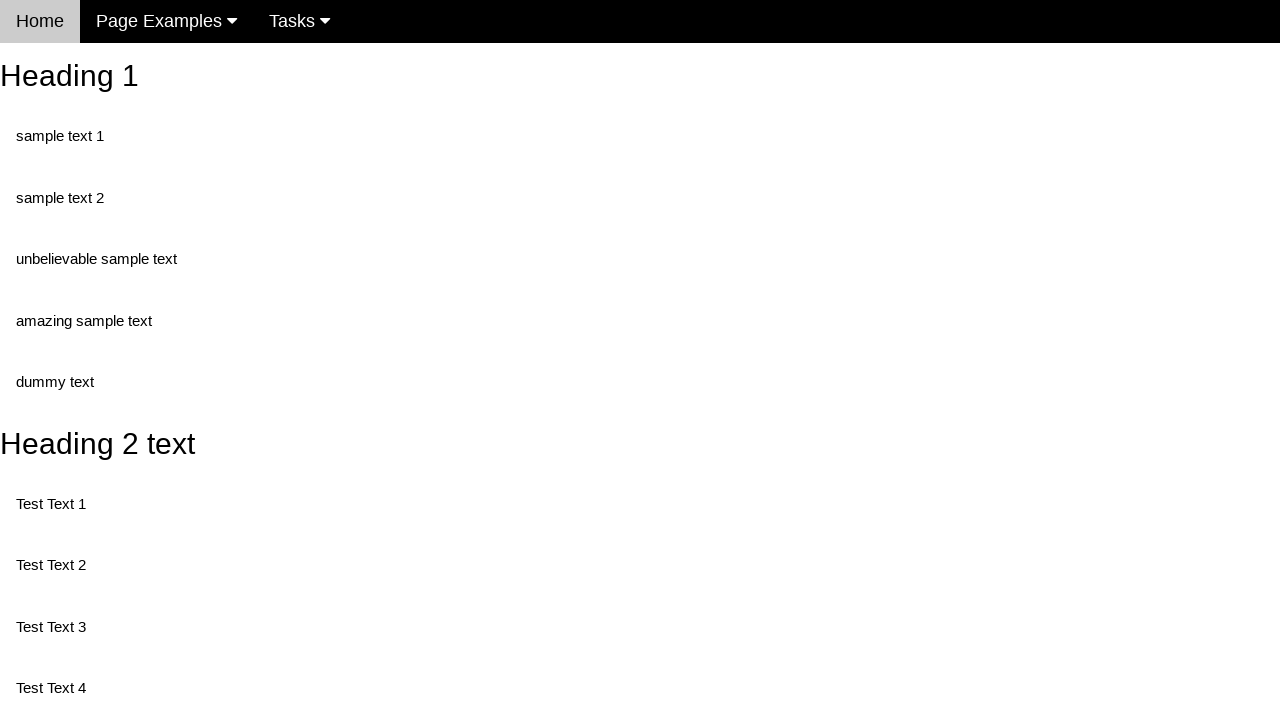

Verified that text content does not contain '190'
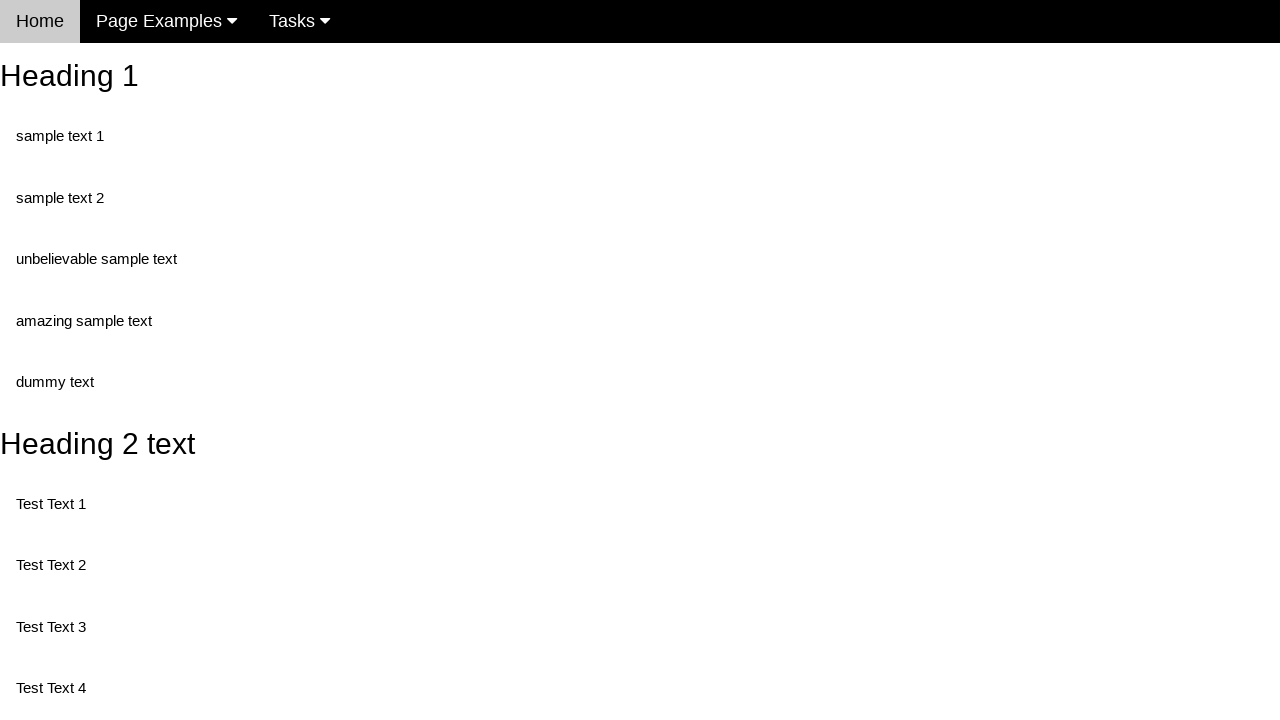

Retrieved text content from element: 'Test Text 3'
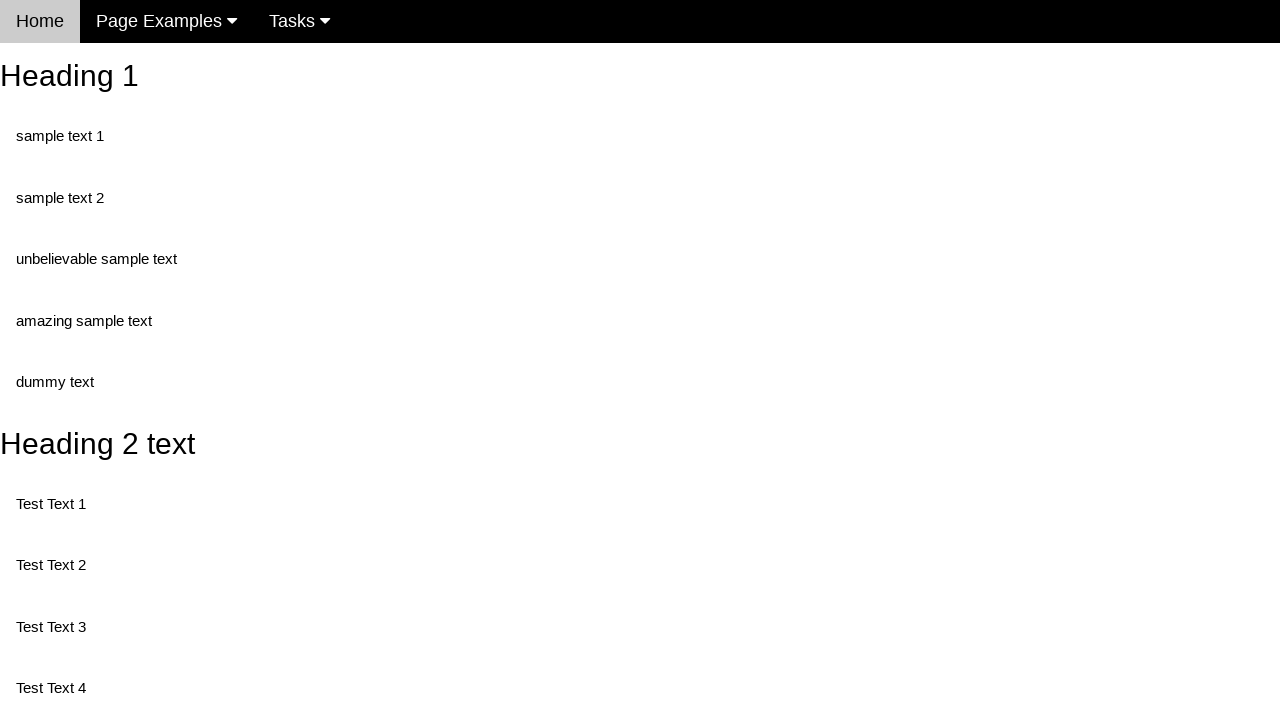

Verified that text content does not contain '190'
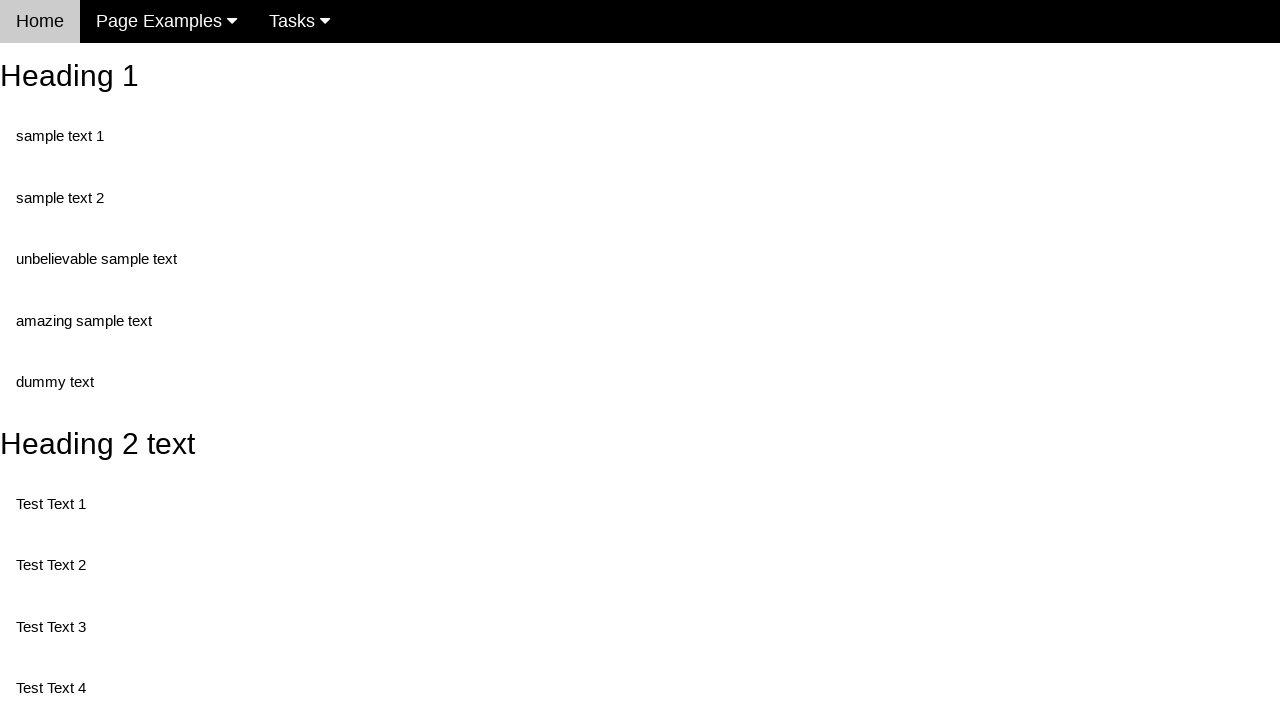

Retrieved text content from element: 'Test Text 4'
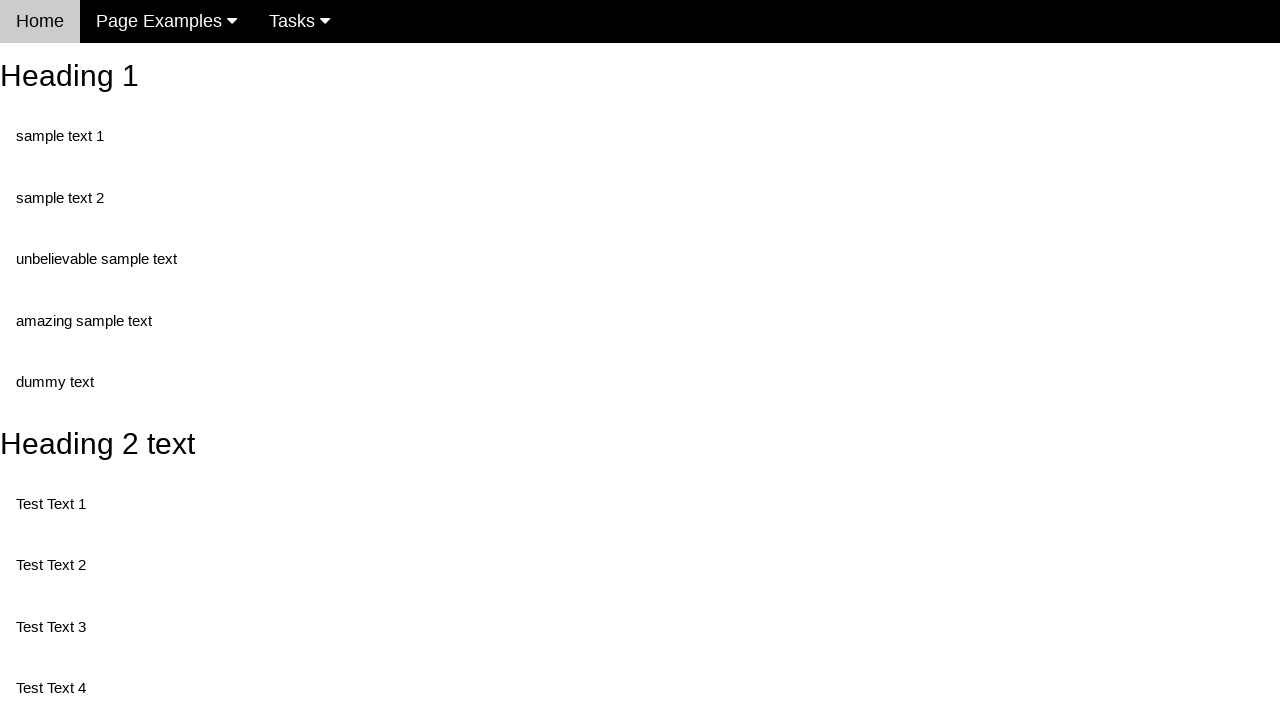

Verified that text content does not contain '190'
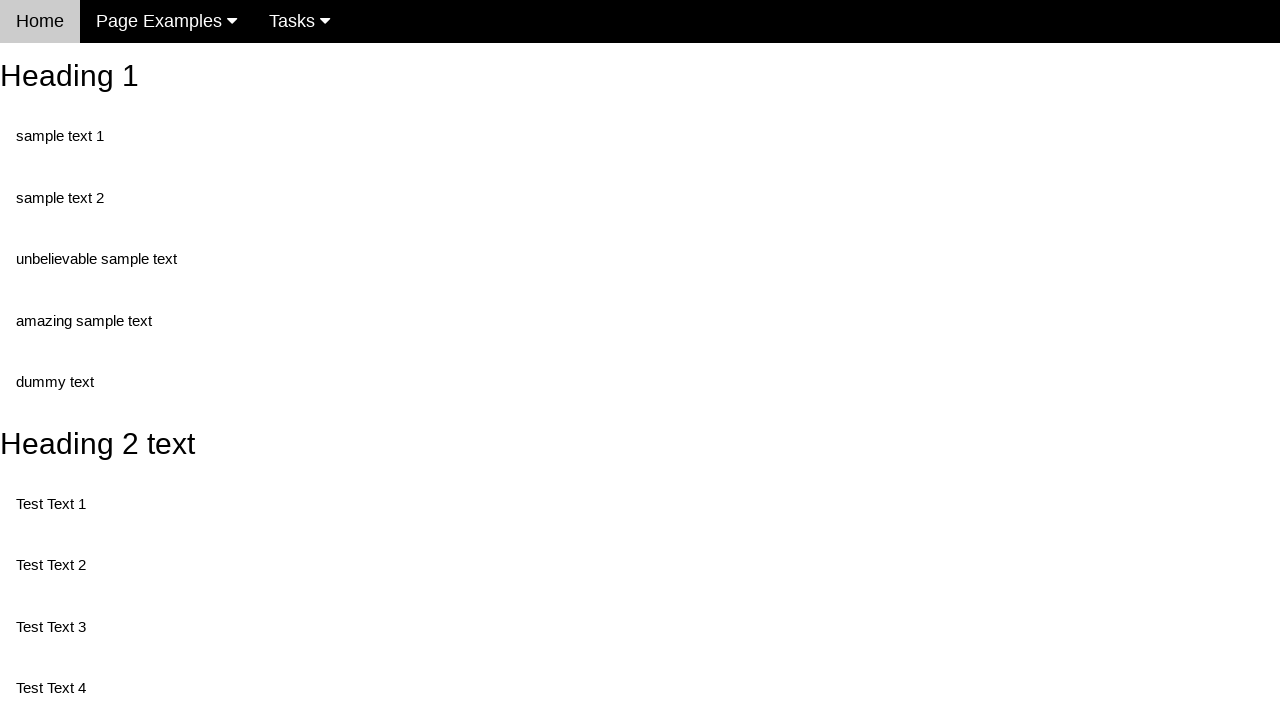

Retrieved text content from element: 'Test Text 5'
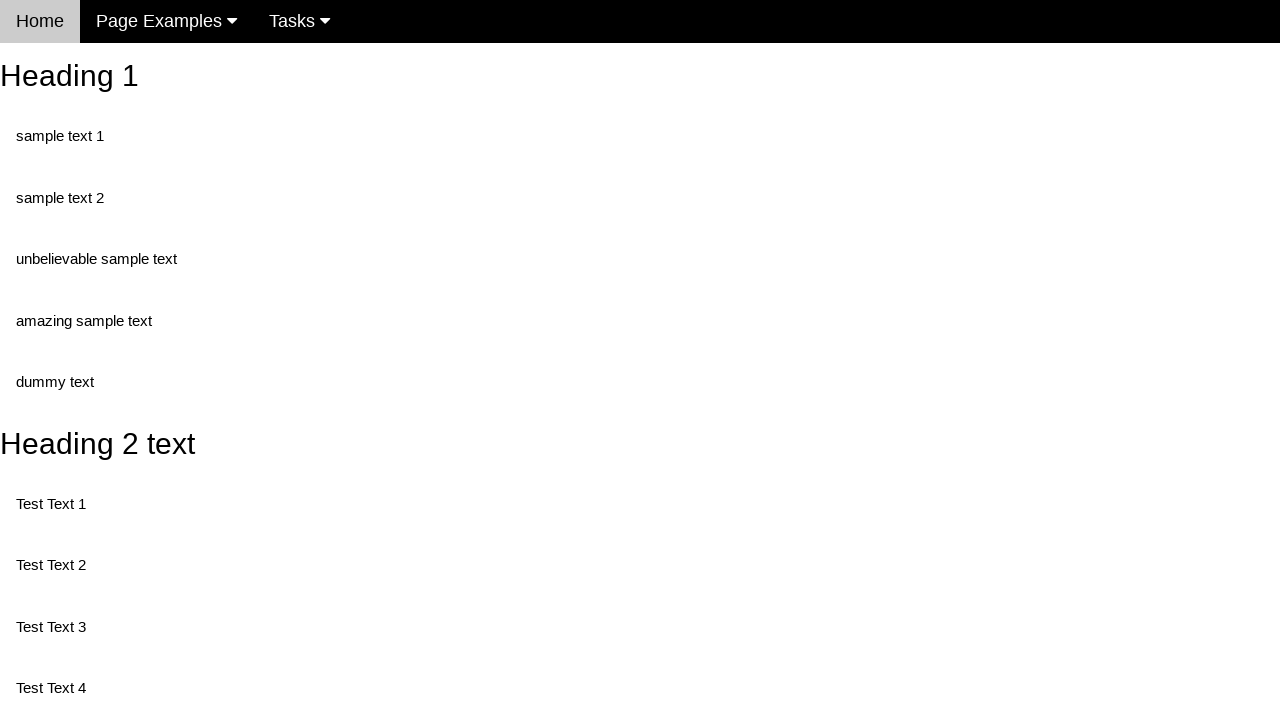

Verified that text content does not contain '190'
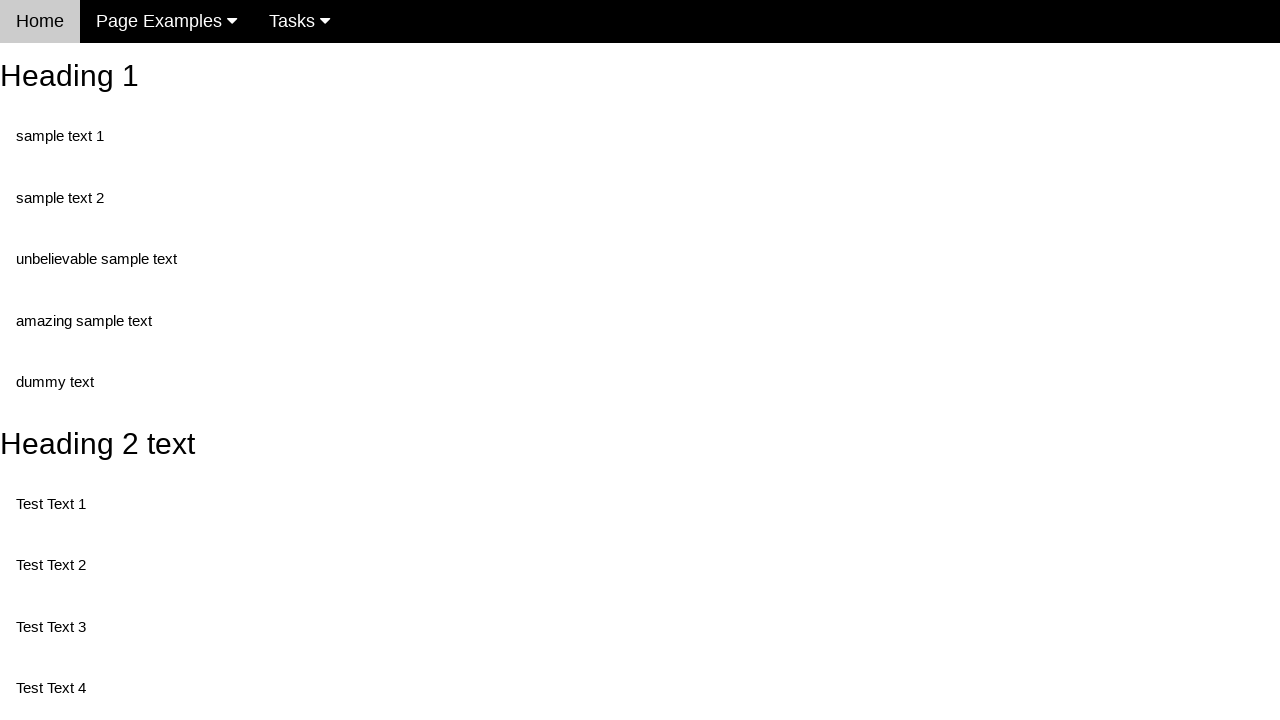

Retrieved text content from element: 'Test Text 6'
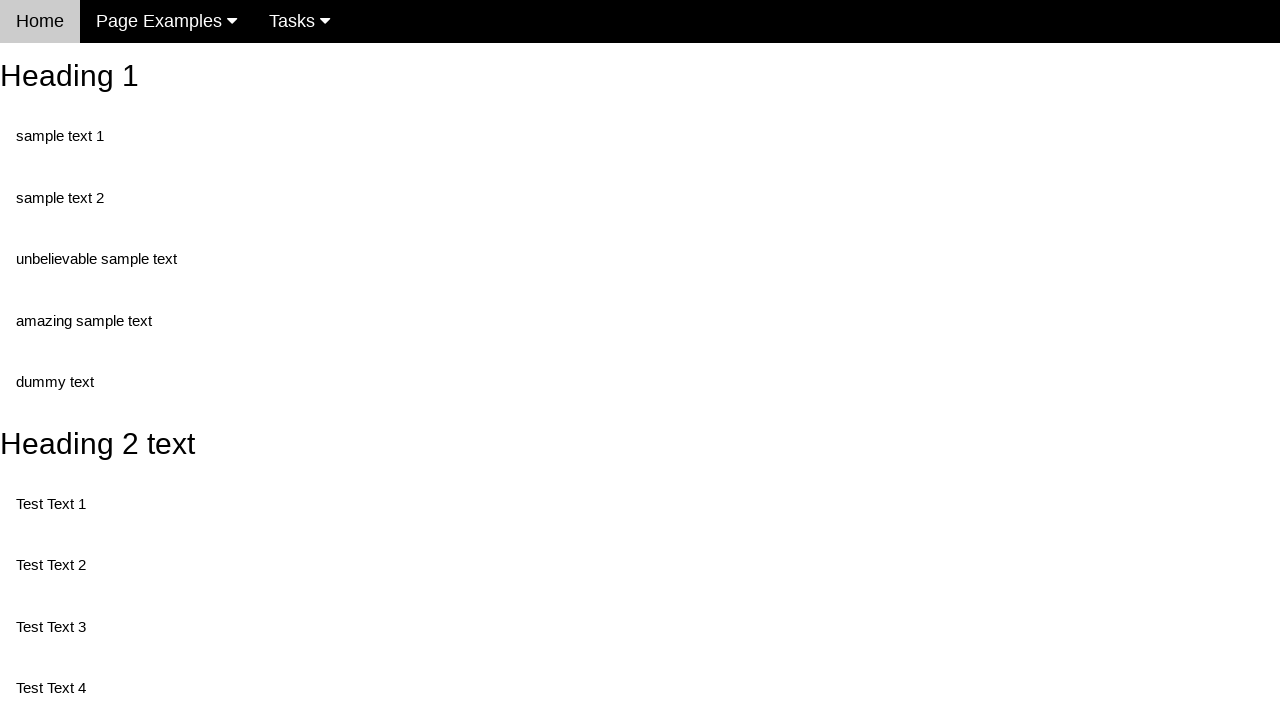

Verified that text content does not contain '190'
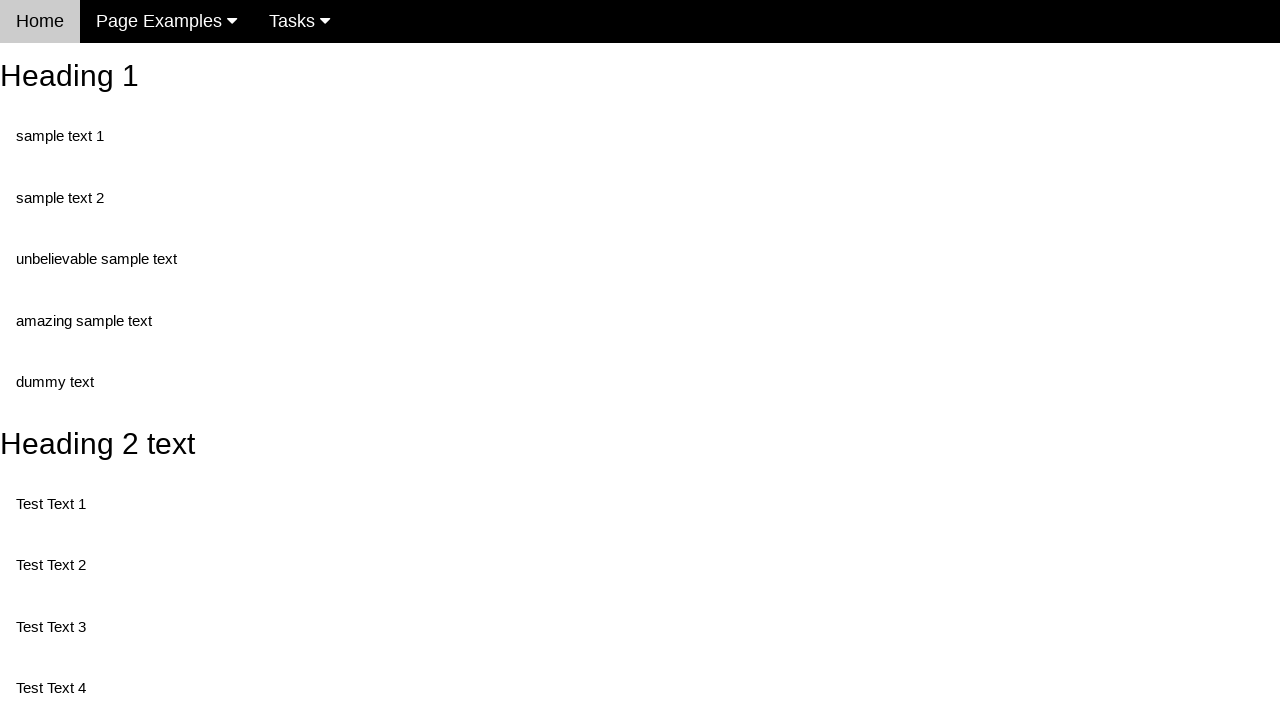

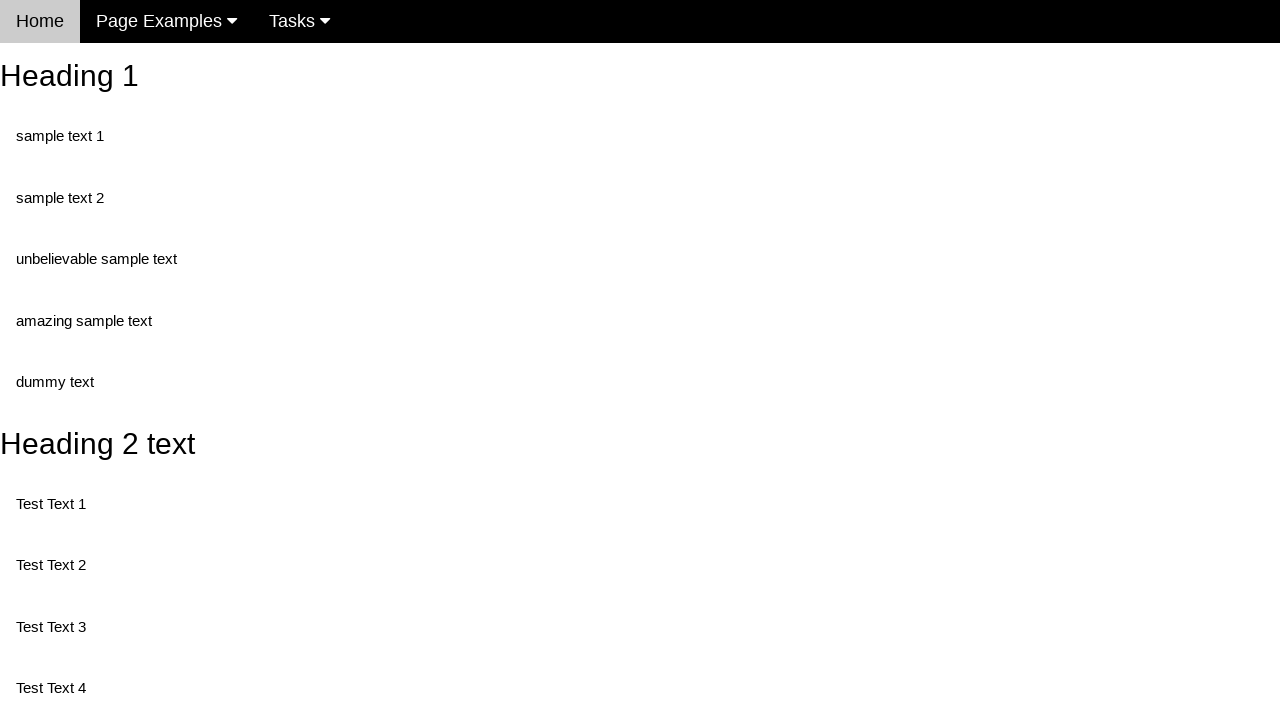